Tests drag and drop functionality by dragging an element from one location to another and verifying the drop was successful

Starting URL: https://crossbrowsertesting.github.io/drag-and-drop.html

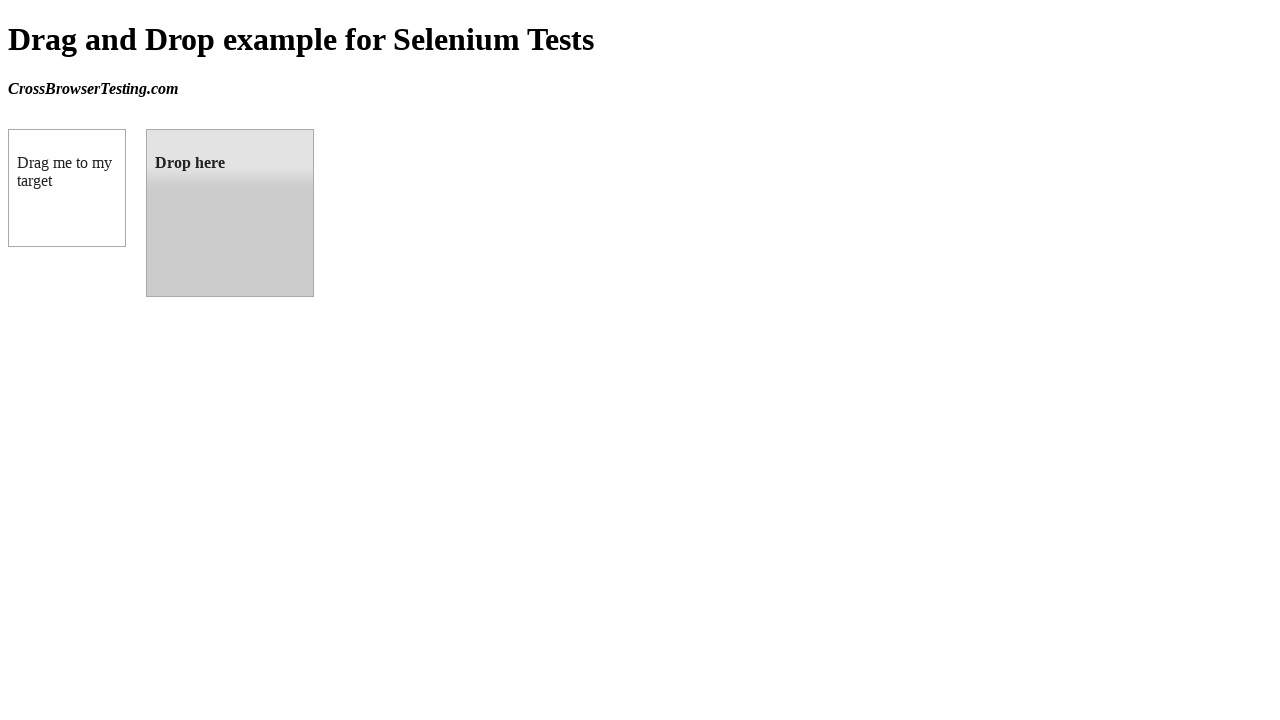

Navigated to drag and drop test page
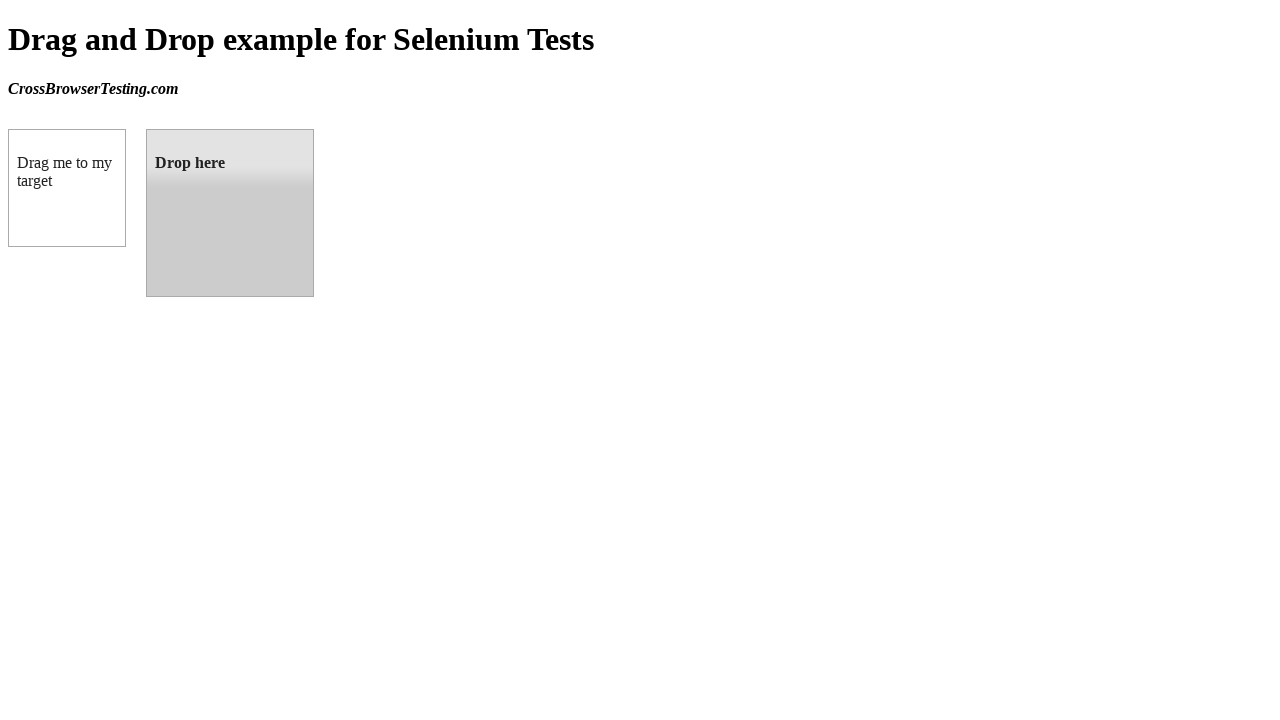

Located draggable element
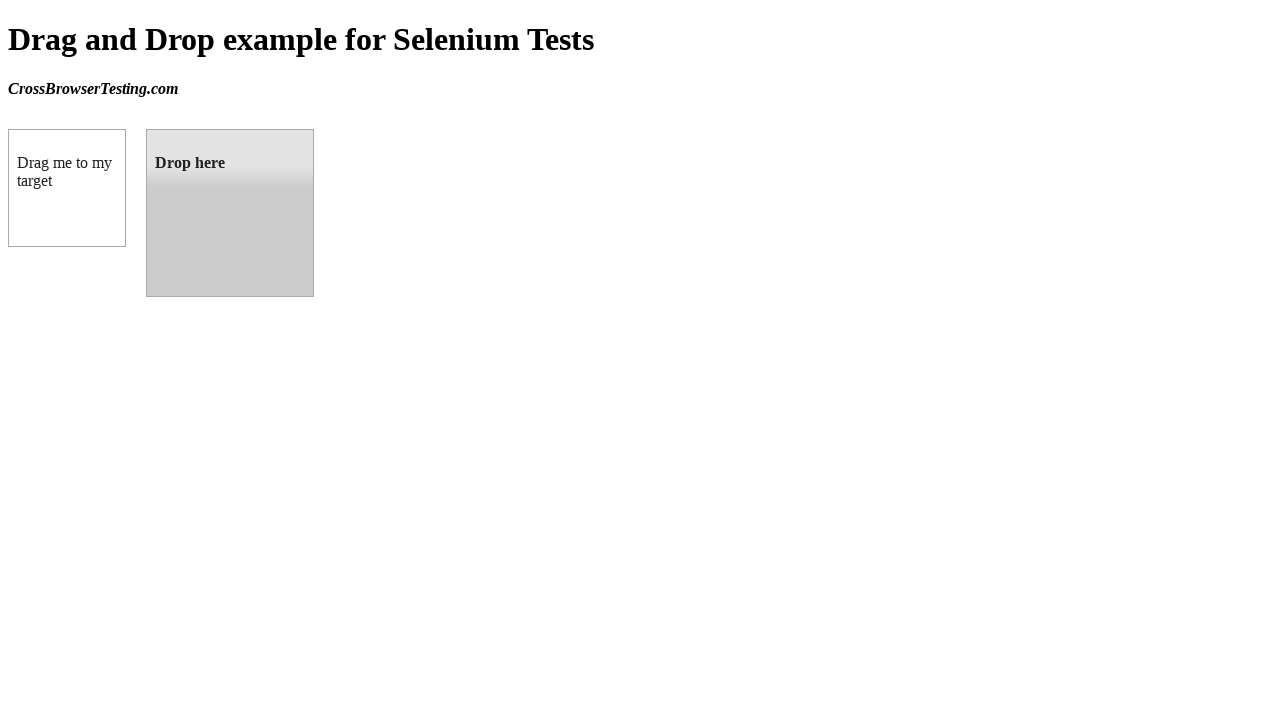

Located droppable element
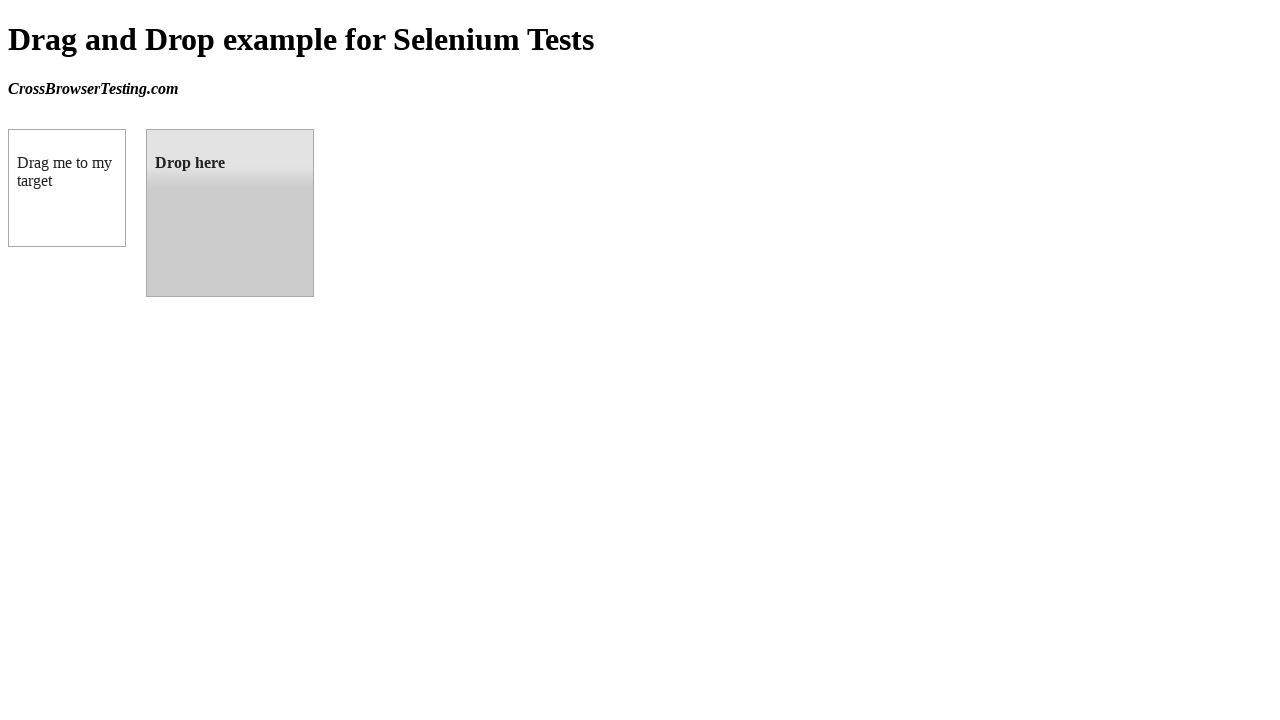

Dragged element from source to drop zone at (230, 213)
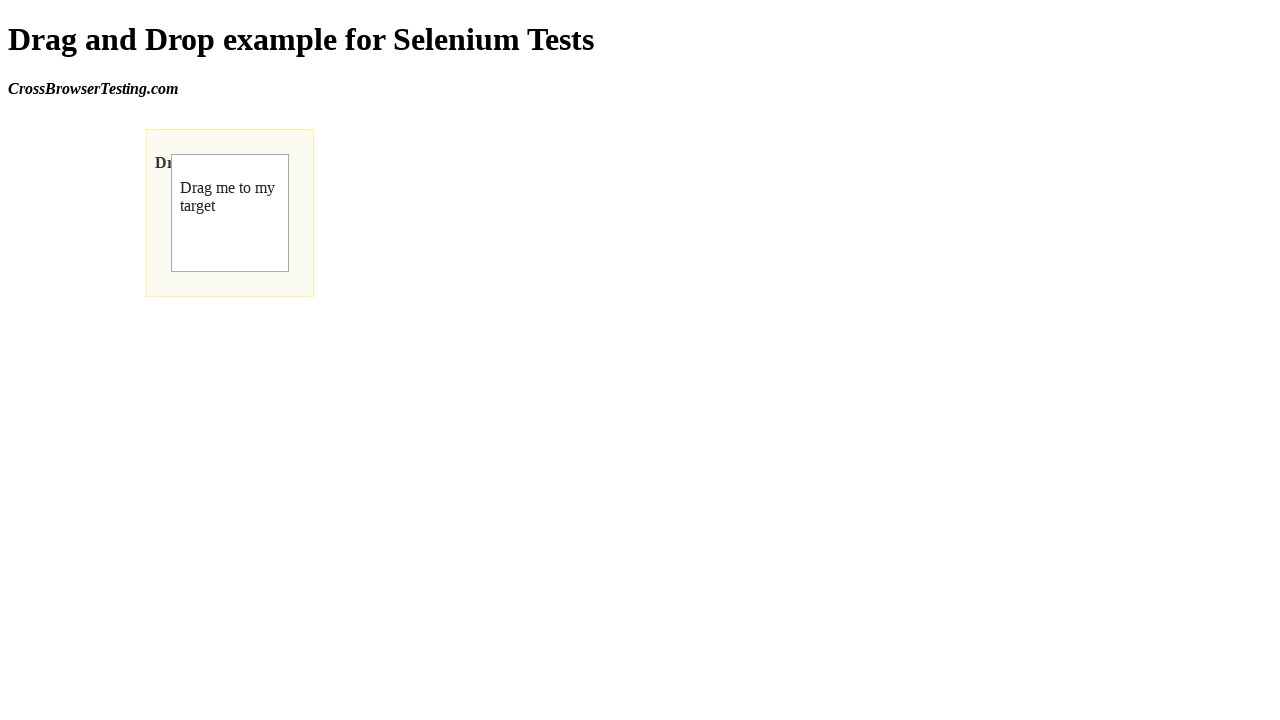

Verified drop was successful - droppable element now displays 'Dropped!'
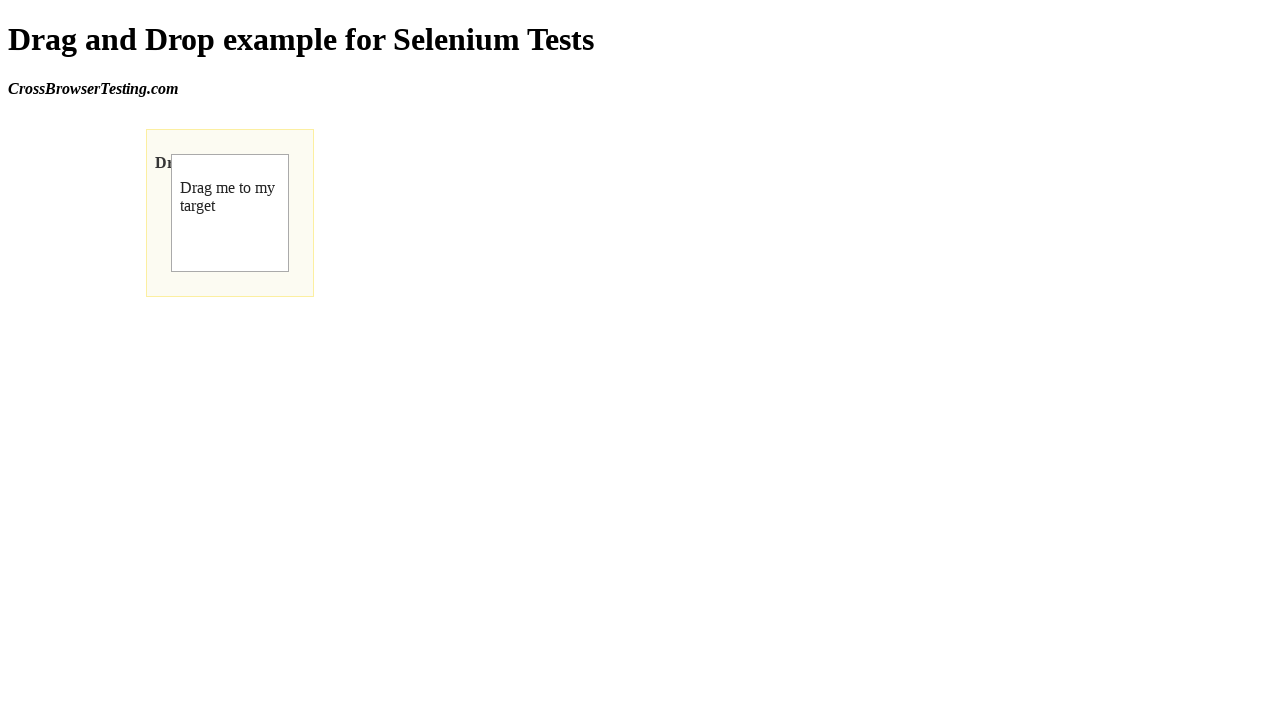

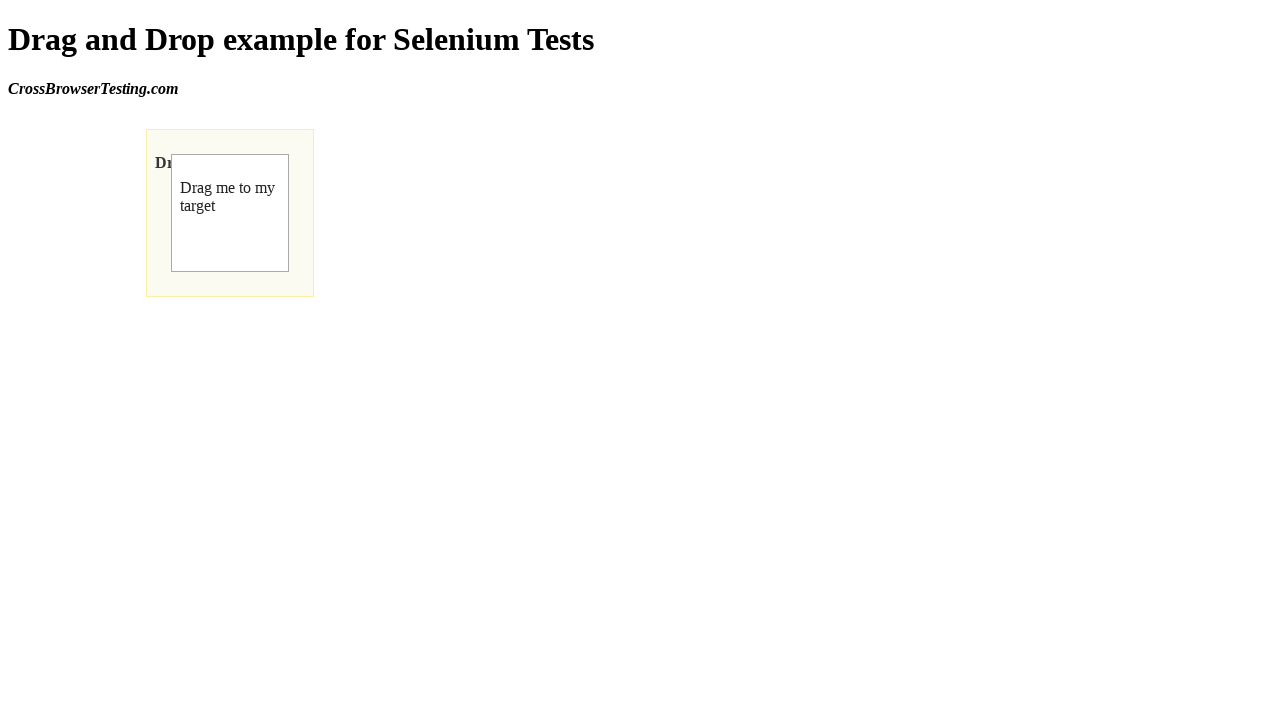